Tests that the currently applied filter is highlighted in the navigation

Starting URL: https://demo.playwright.dev/todomvc

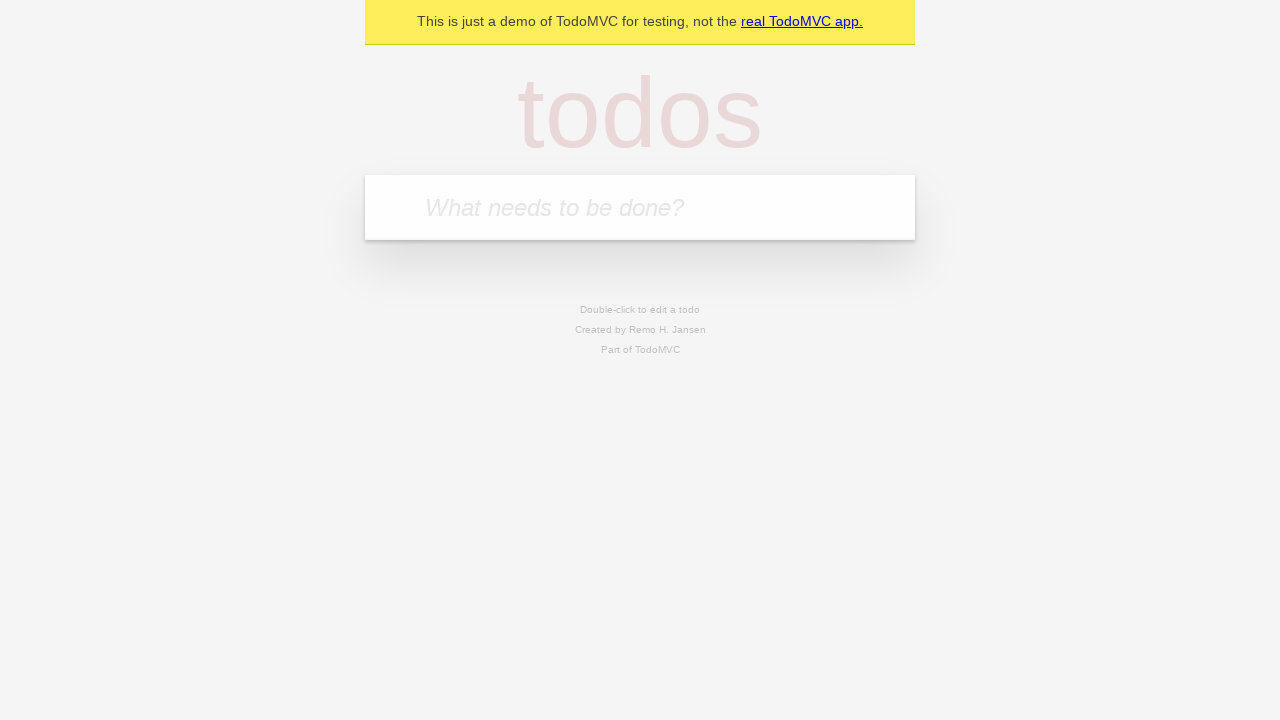

Filled todo input with 'buy some cheese' on internal:attr=[placeholder="What needs to be done?"i]
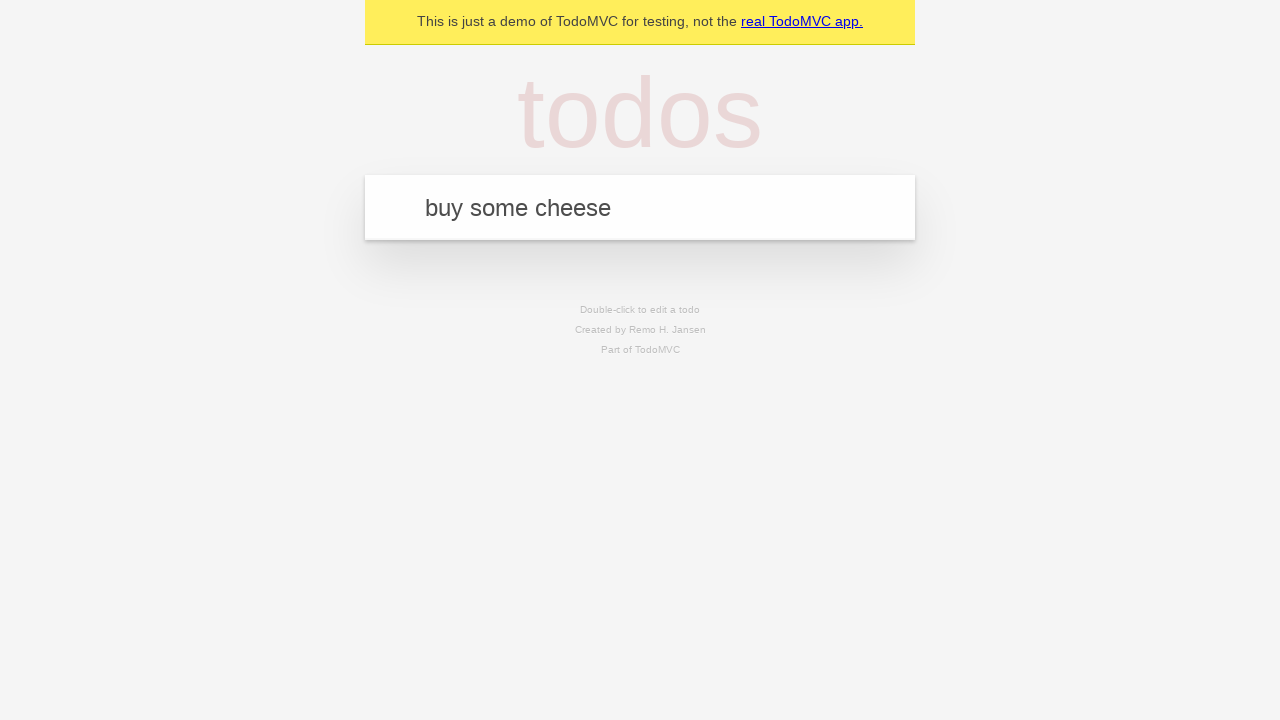

Pressed Enter to create first todo on internal:attr=[placeholder="What needs to be done?"i]
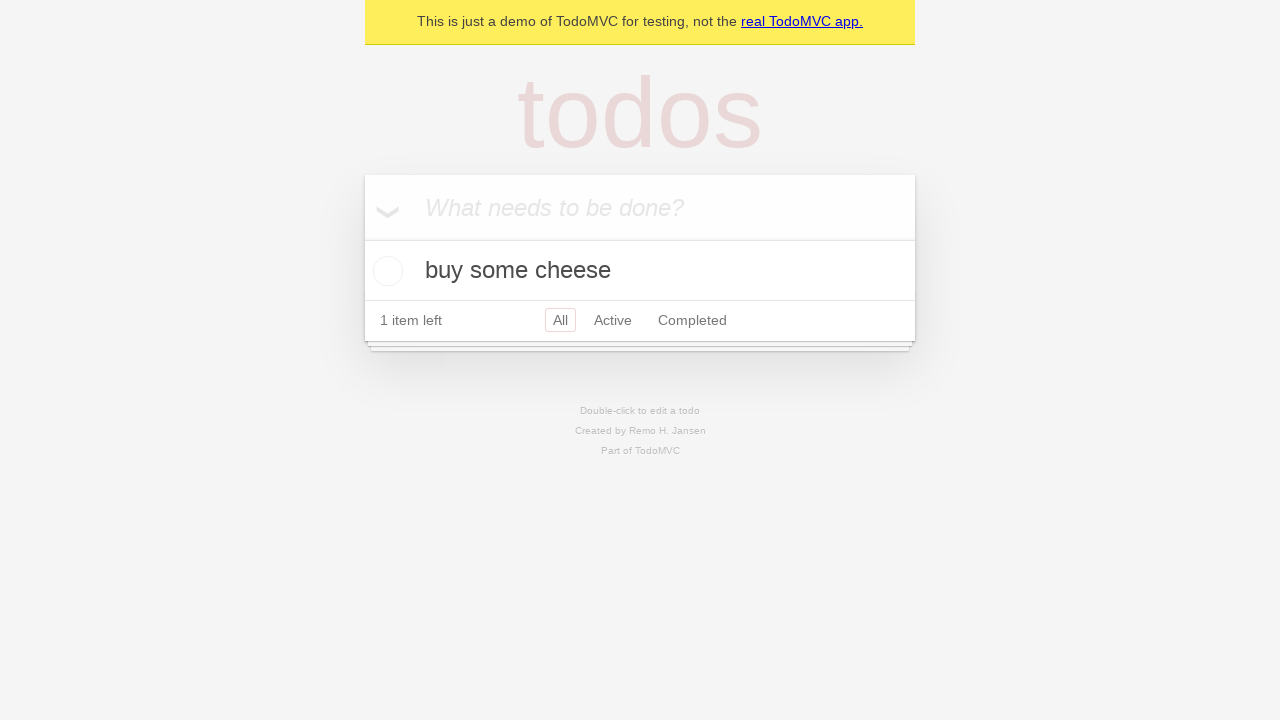

Filled todo input with 'feed the cat' on internal:attr=[placeholder="What needs to be done?"i]
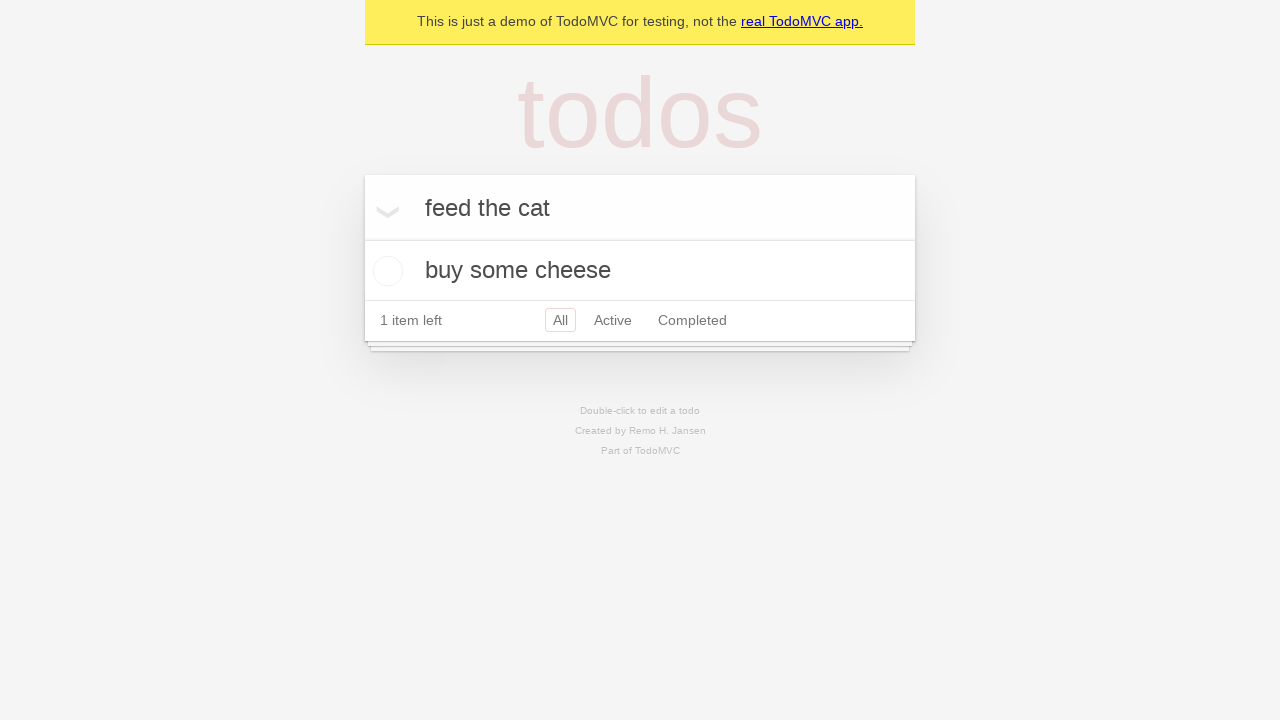

Pressed Enter to create second todo on internal:attr=[placeholder="What needs to be done?"i]
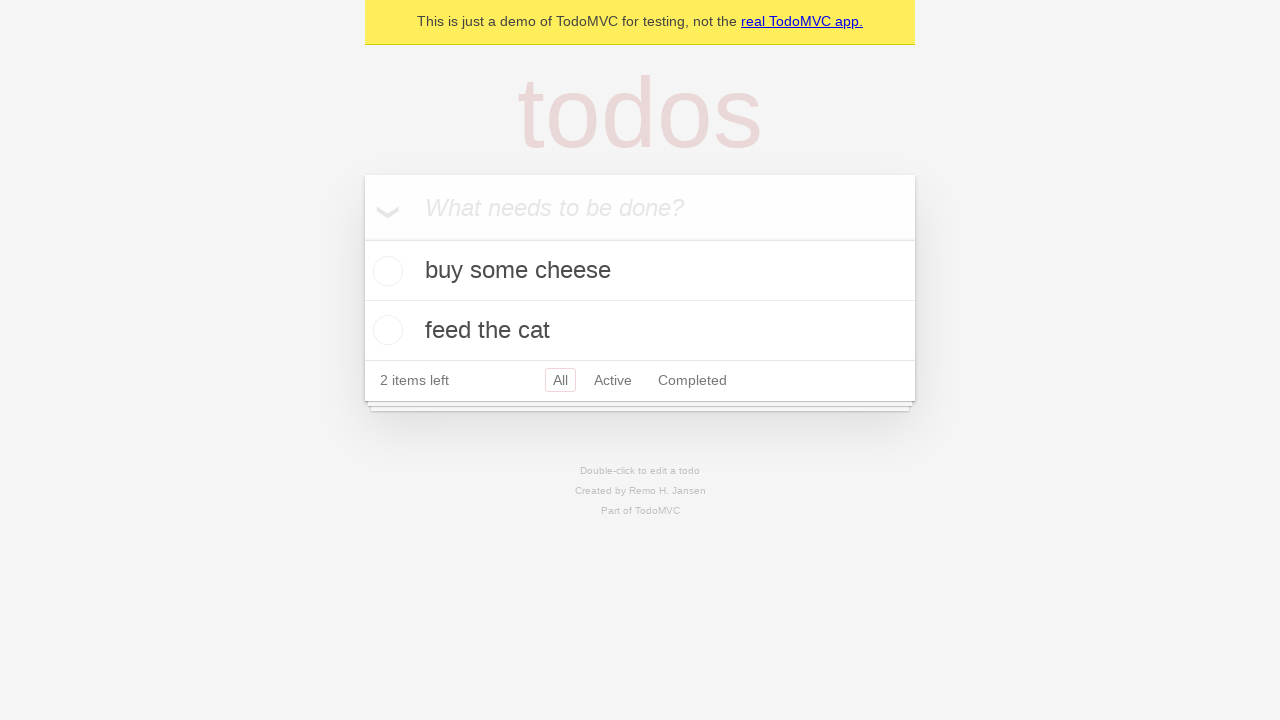

Filled todo input with 'book a doctors appointment' on internal:attr=[placeholder="What needs to be done?"i]
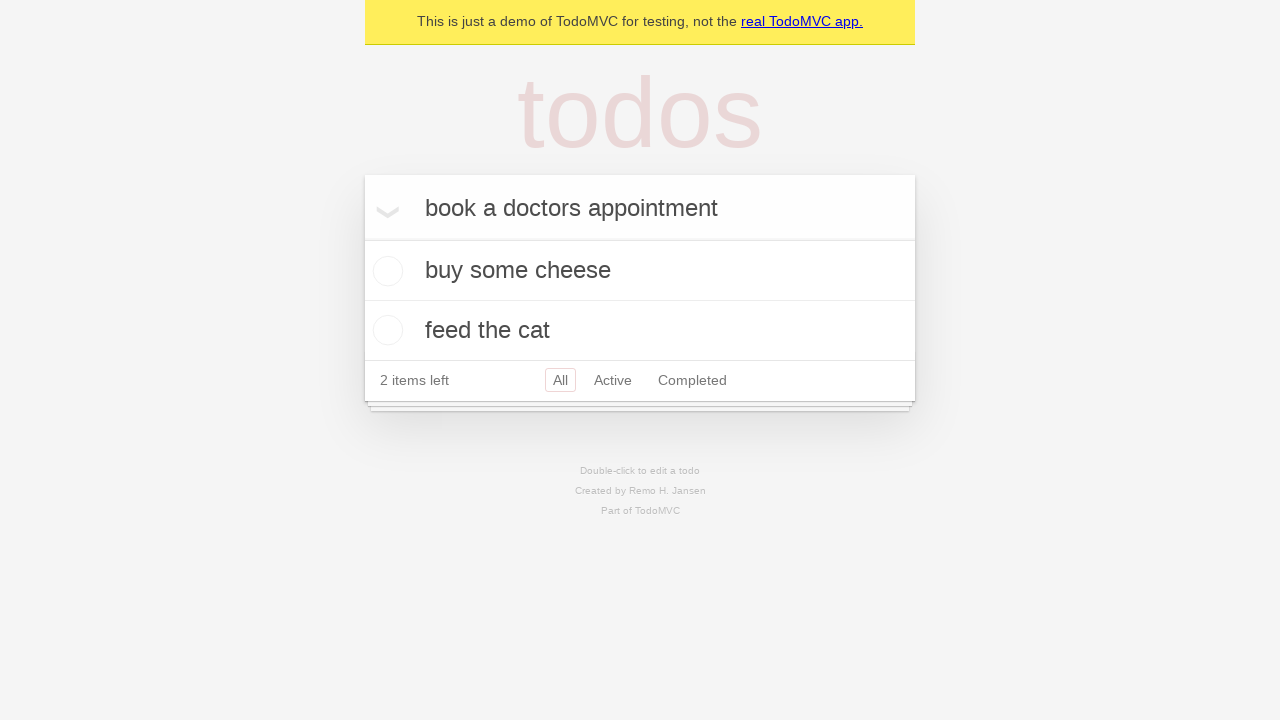

Pressed Enter to create third todo on internal:attr=[placeholder="What needs to be done?"i]
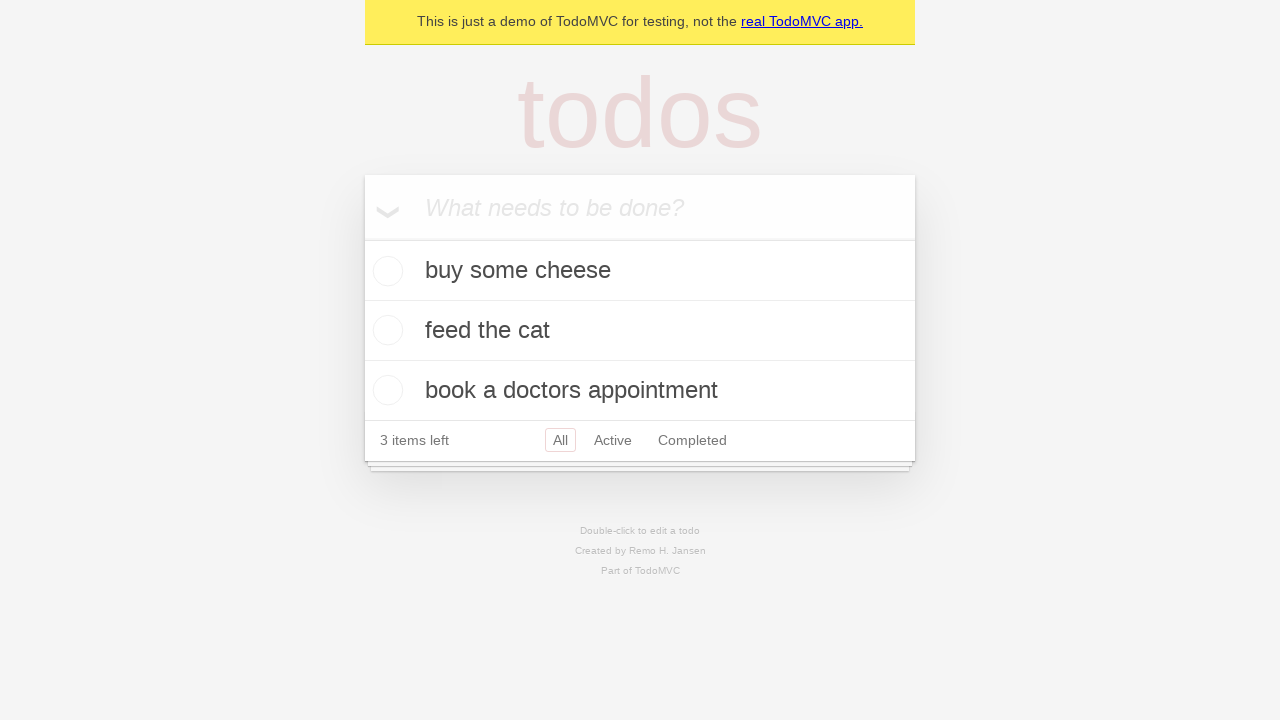

Waited for third todo to be created
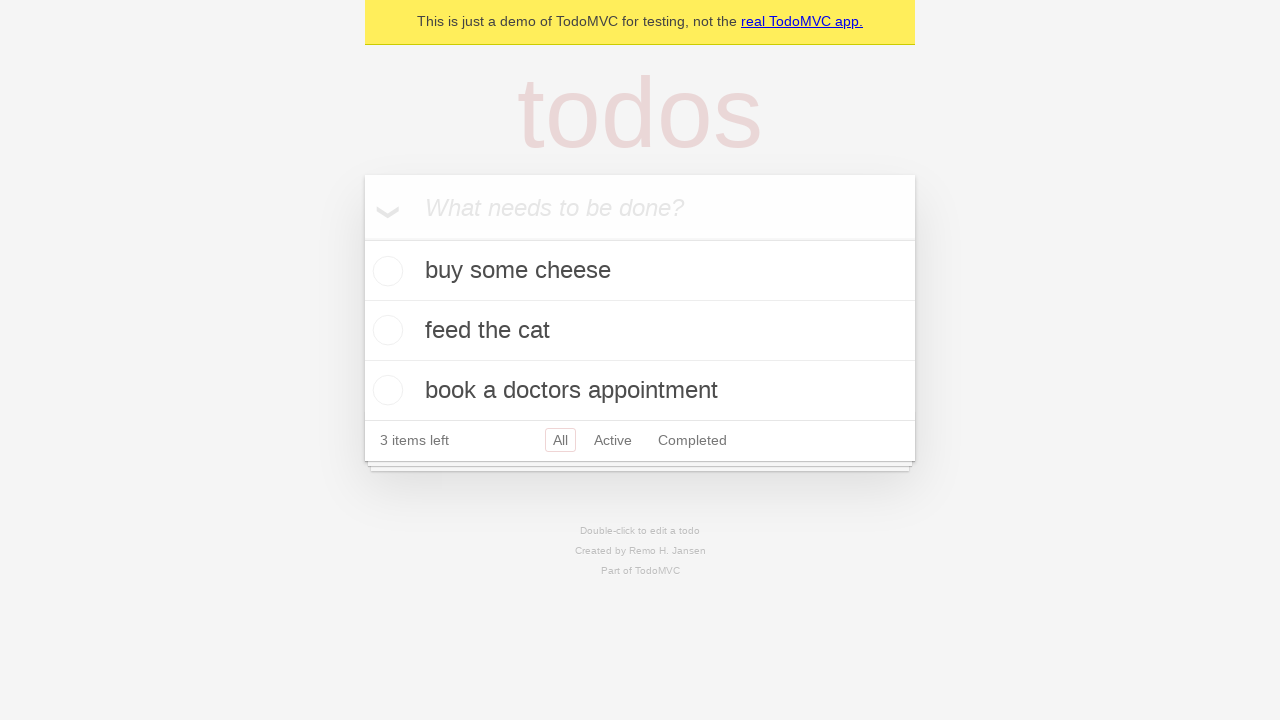

Created locators for Active and Completed filter links
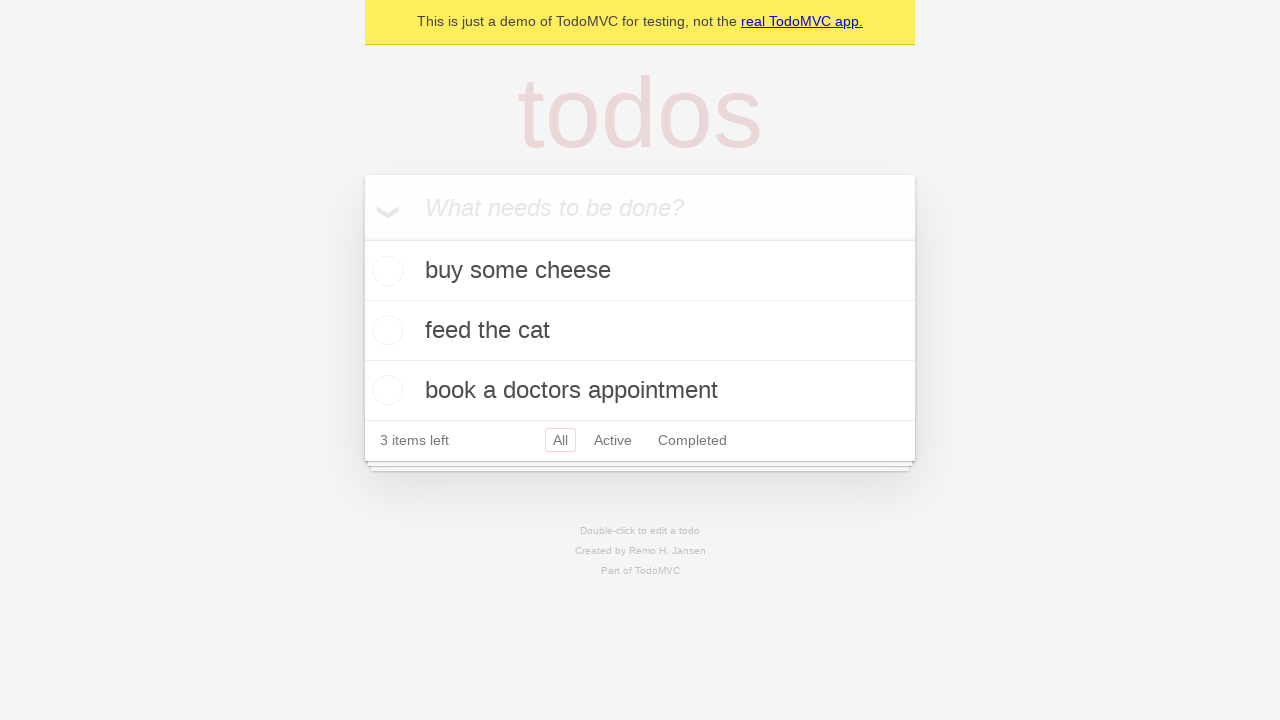

Clicked Active filter link to apply filter at (613, 440) on internal:role=link[name="Active"i]
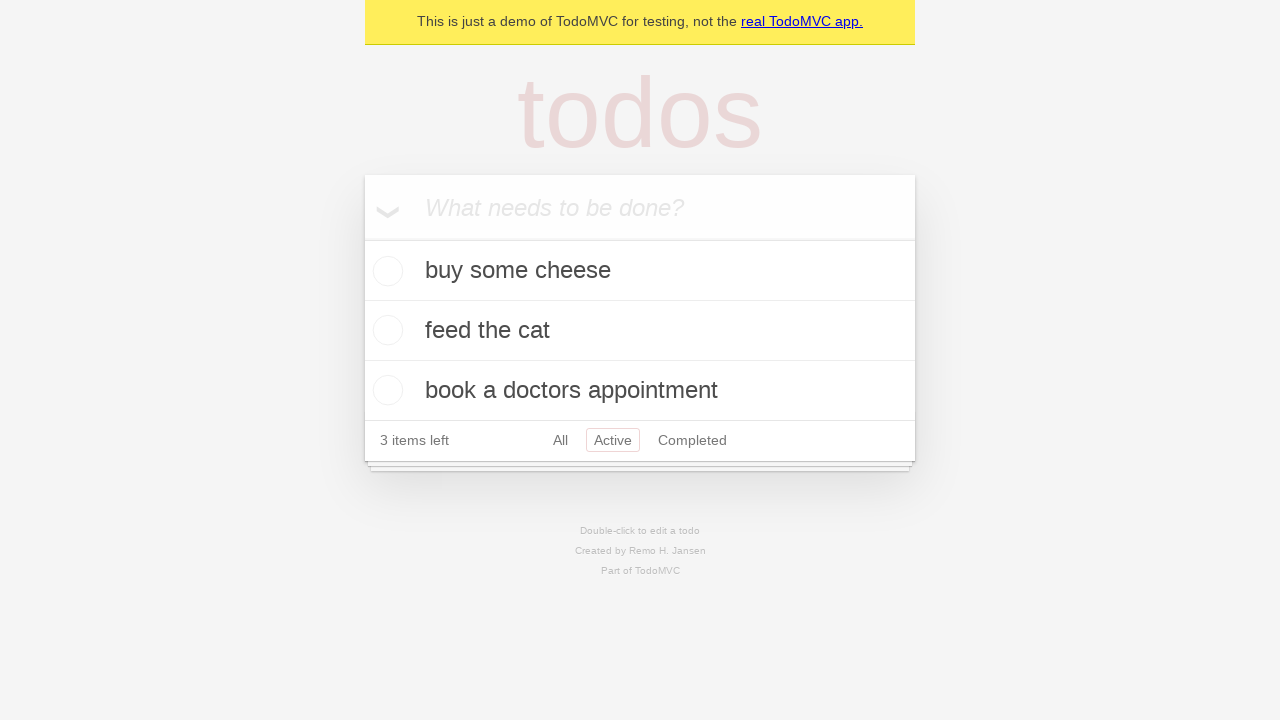

Clicked Completed filter link to apply filter at (692, 440) on internal:role=link[name="Completed"i]
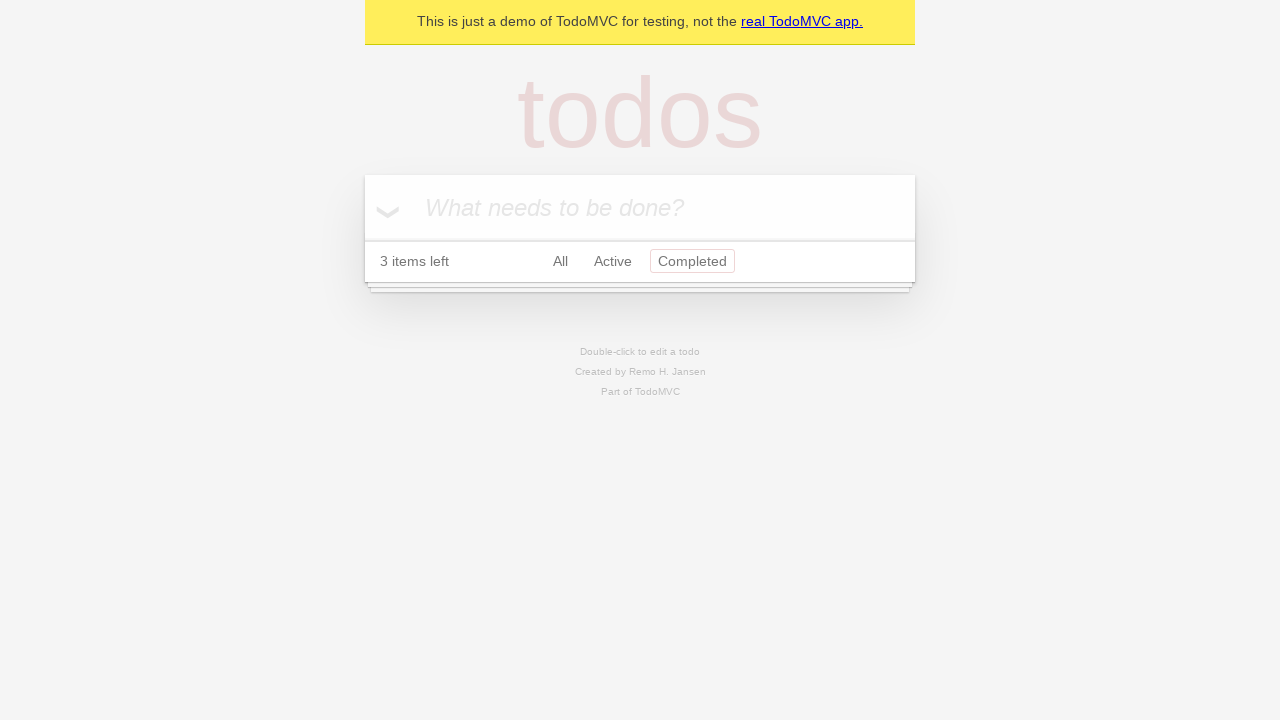

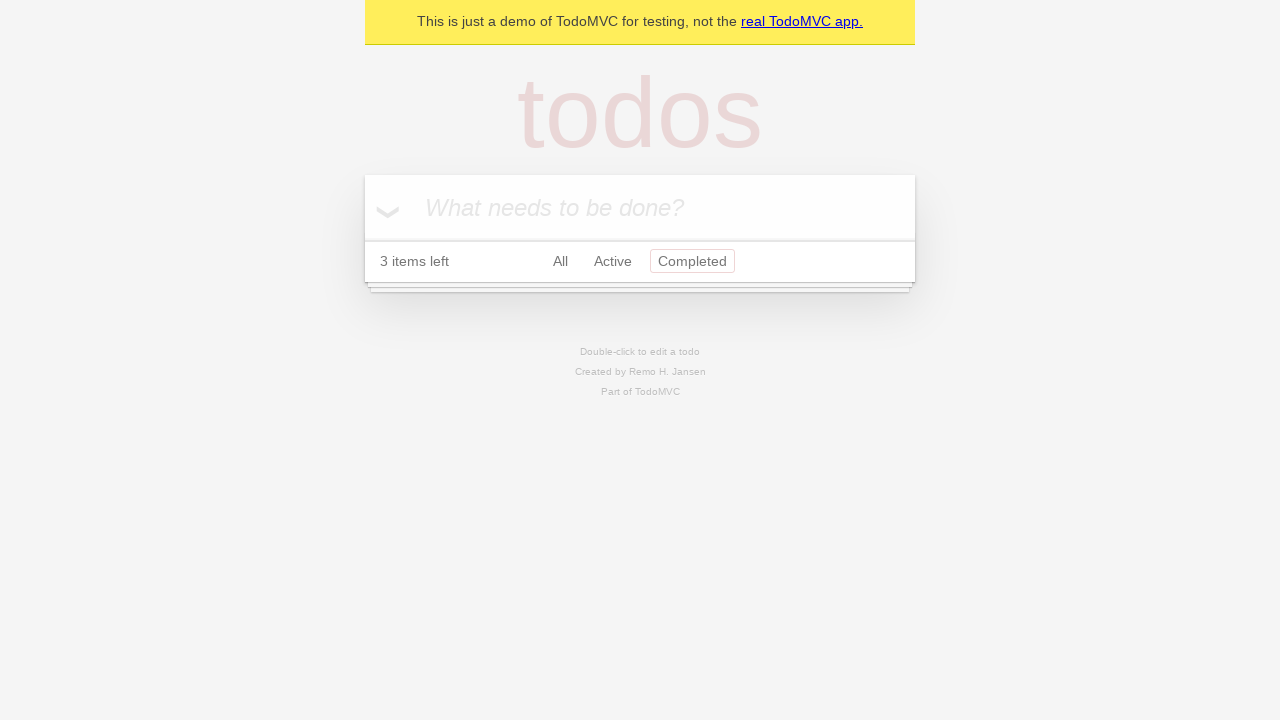